Tests dragging an element by a specific offset

Starting URL: https://demoqa.com/dragabble

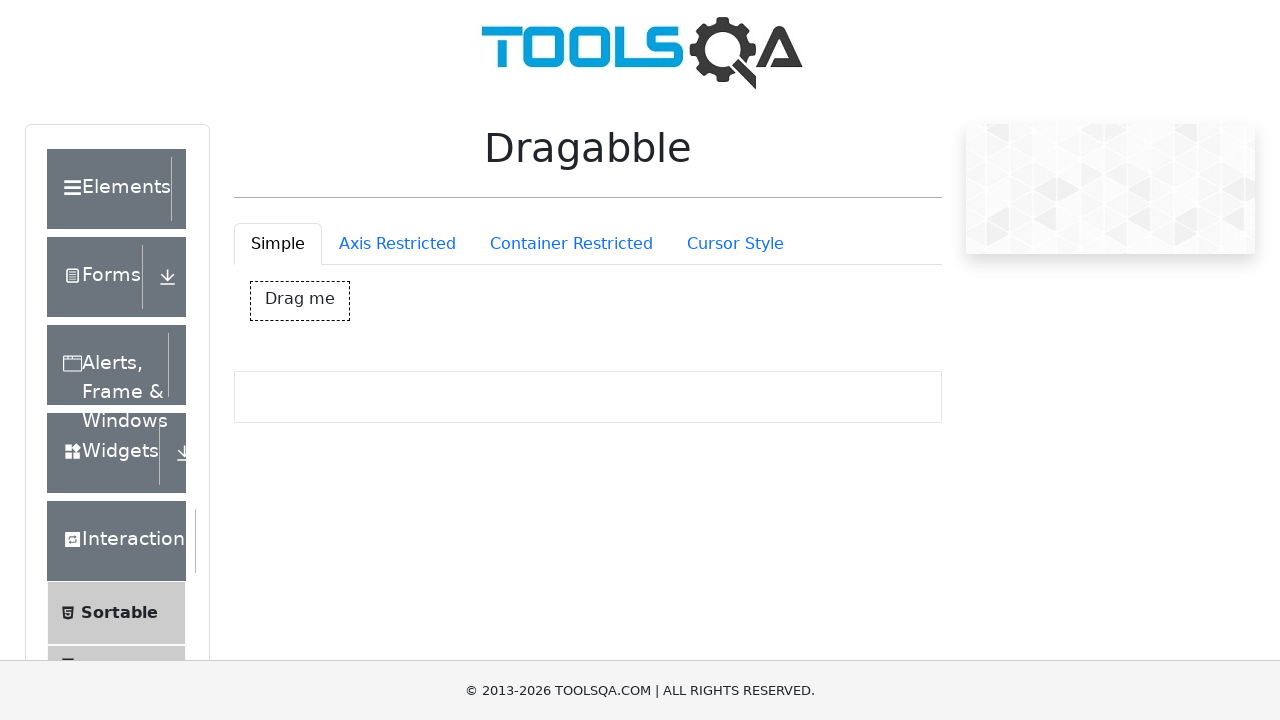

Navigated to drag and drop demo page
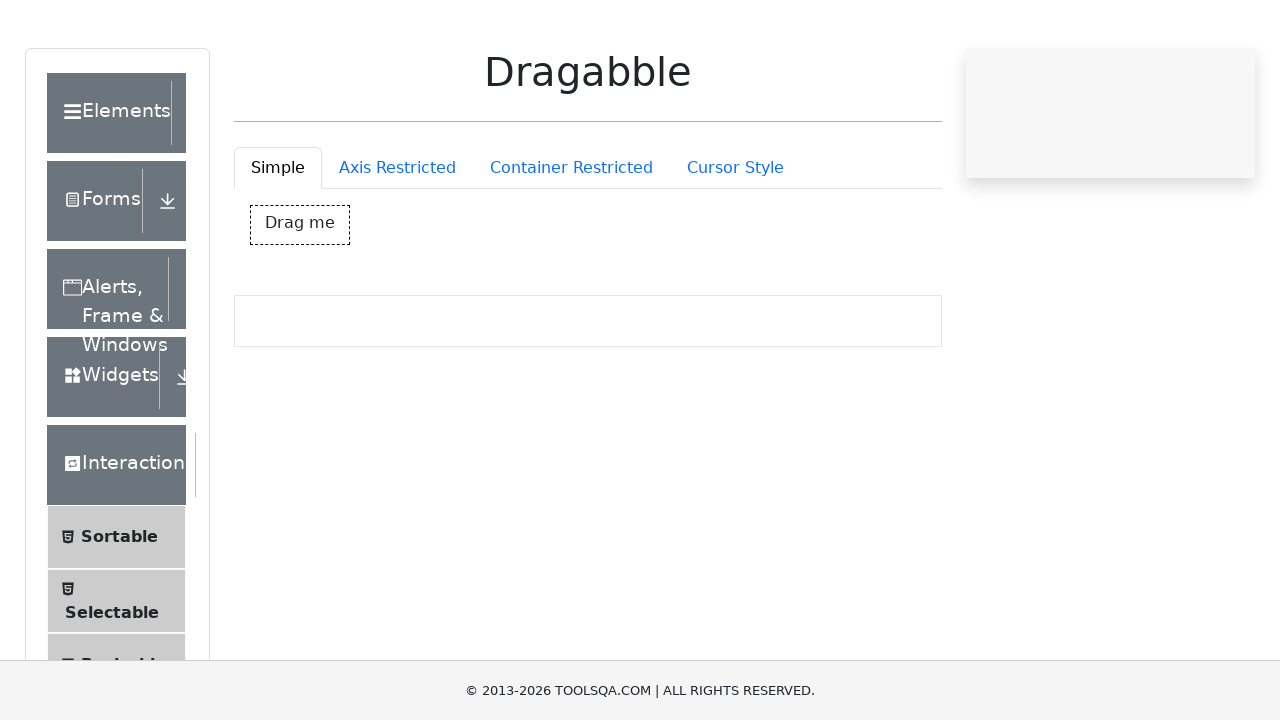

Located draggable element with ID 'dragBox'
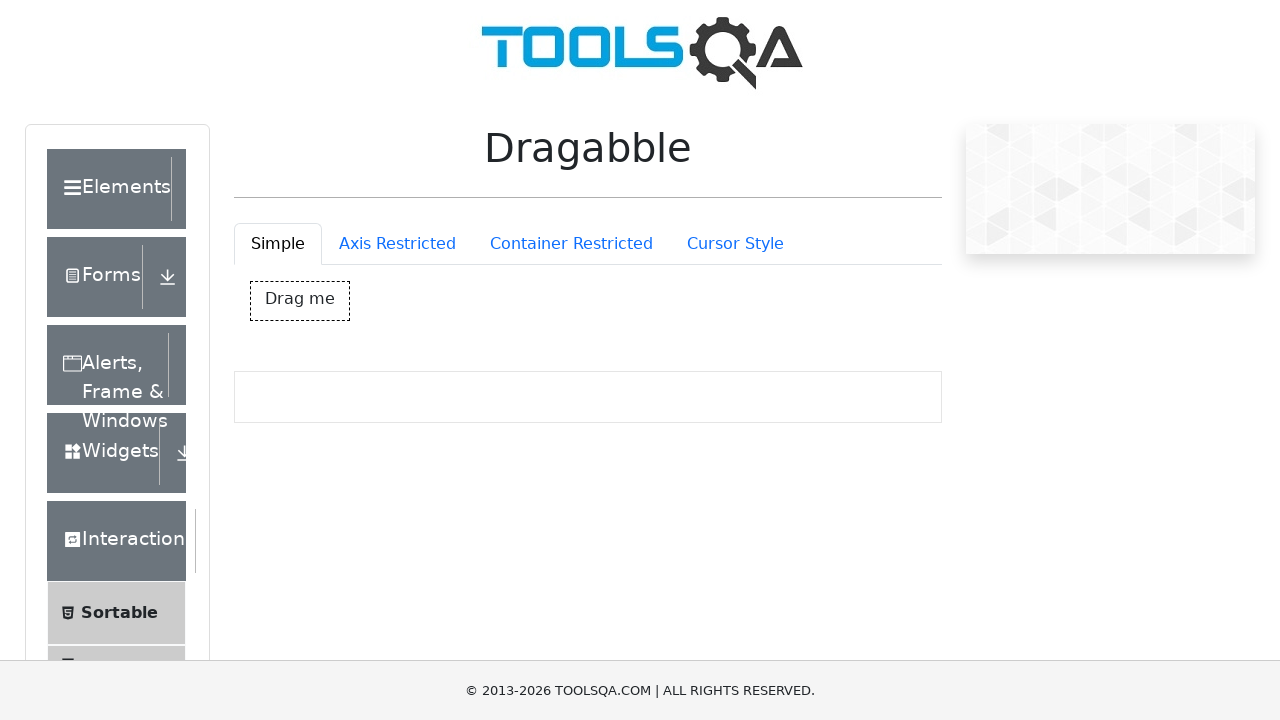

Retrieved bounding box coordinates of draggable element
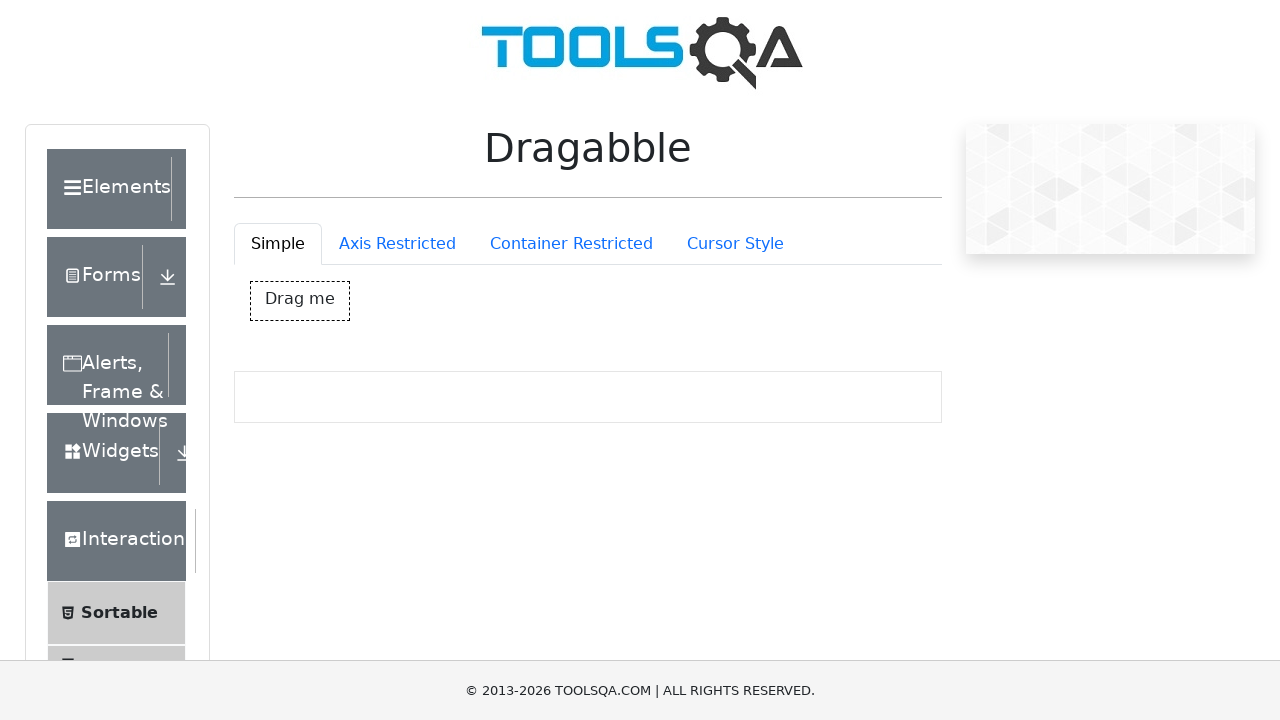

Moved mouse to center of draggable element at (300, 301)
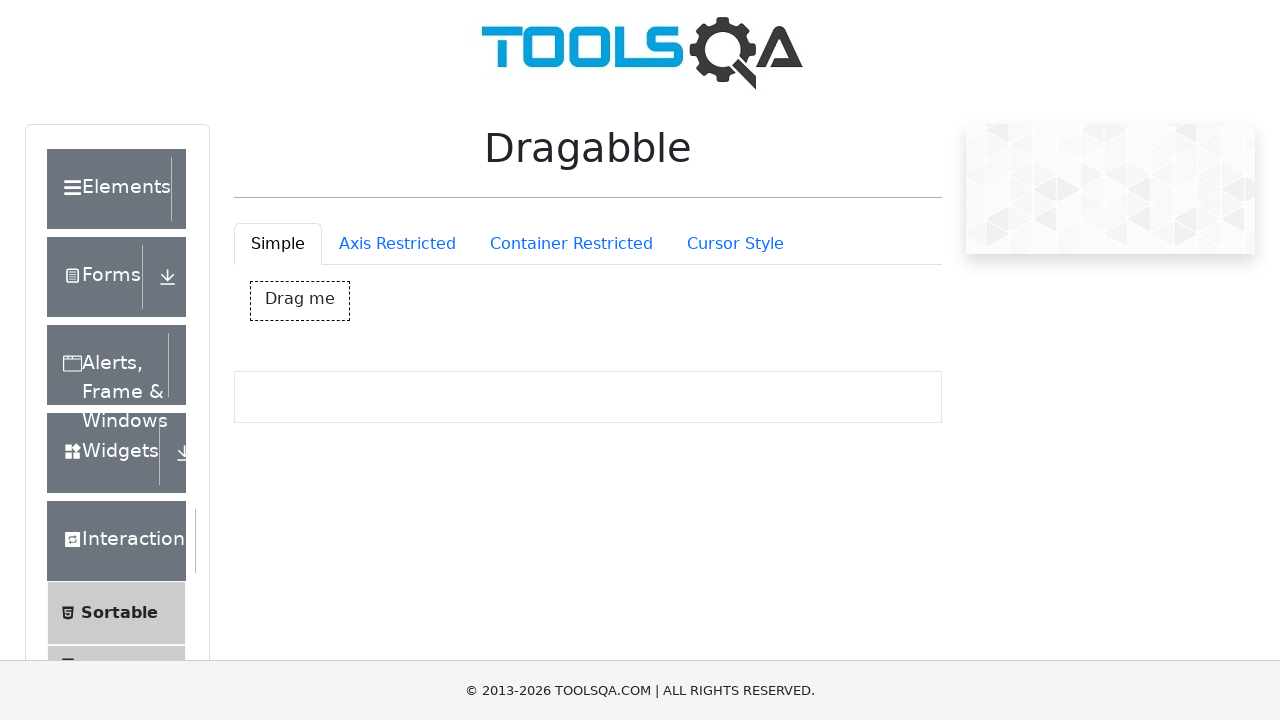

Pressed mouse button down to start drag at (300, 301)
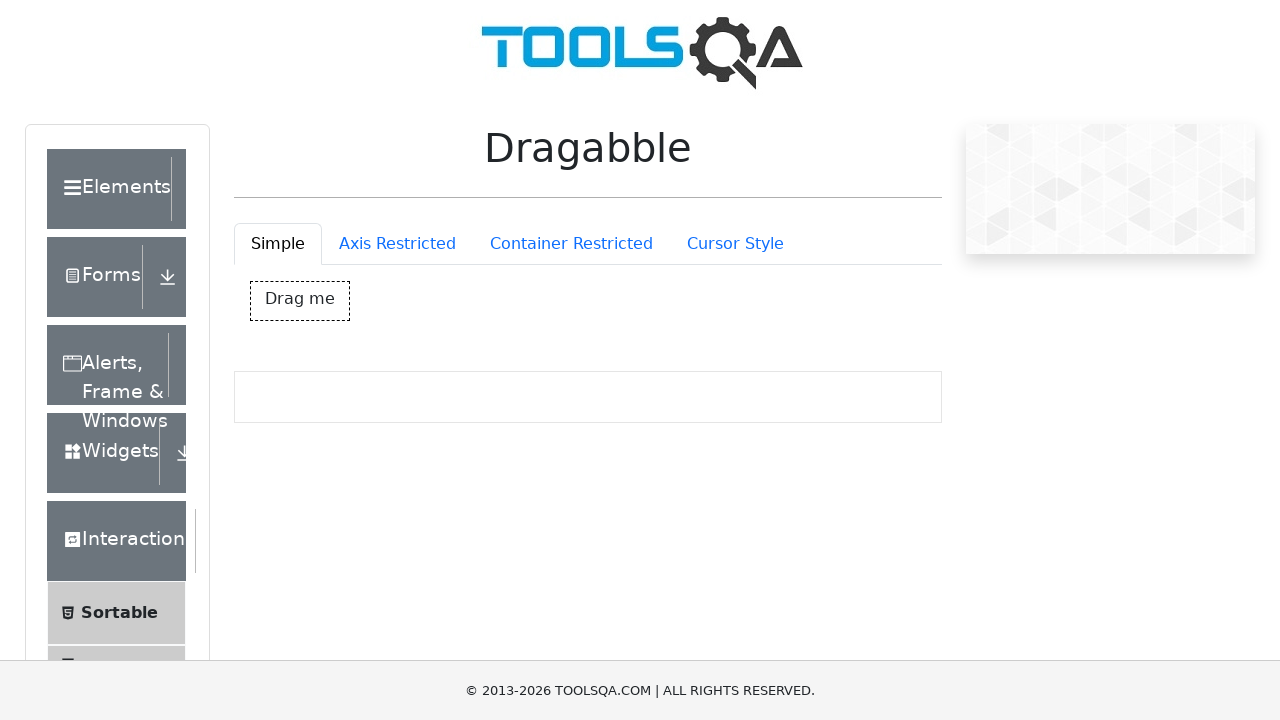

Dragged element by offset (50px right, 100px down) at (350, 401)
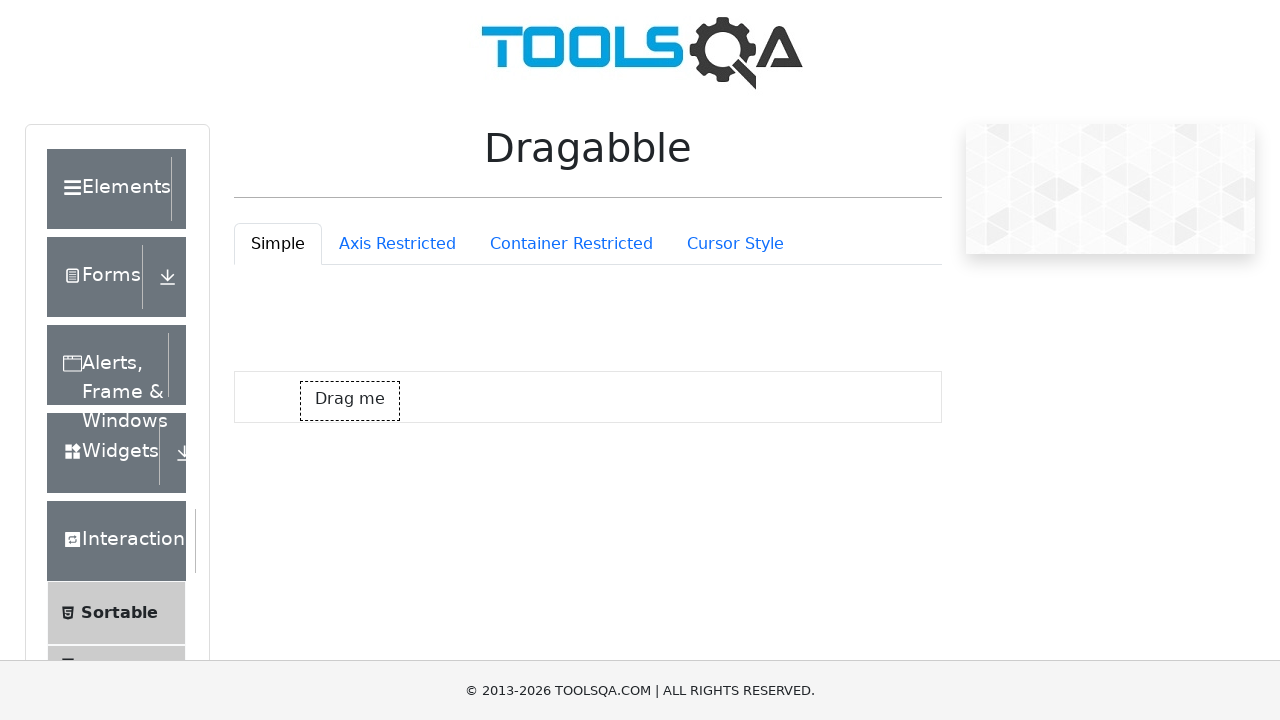

Released mouse button to complete drag operation at (350, 401)
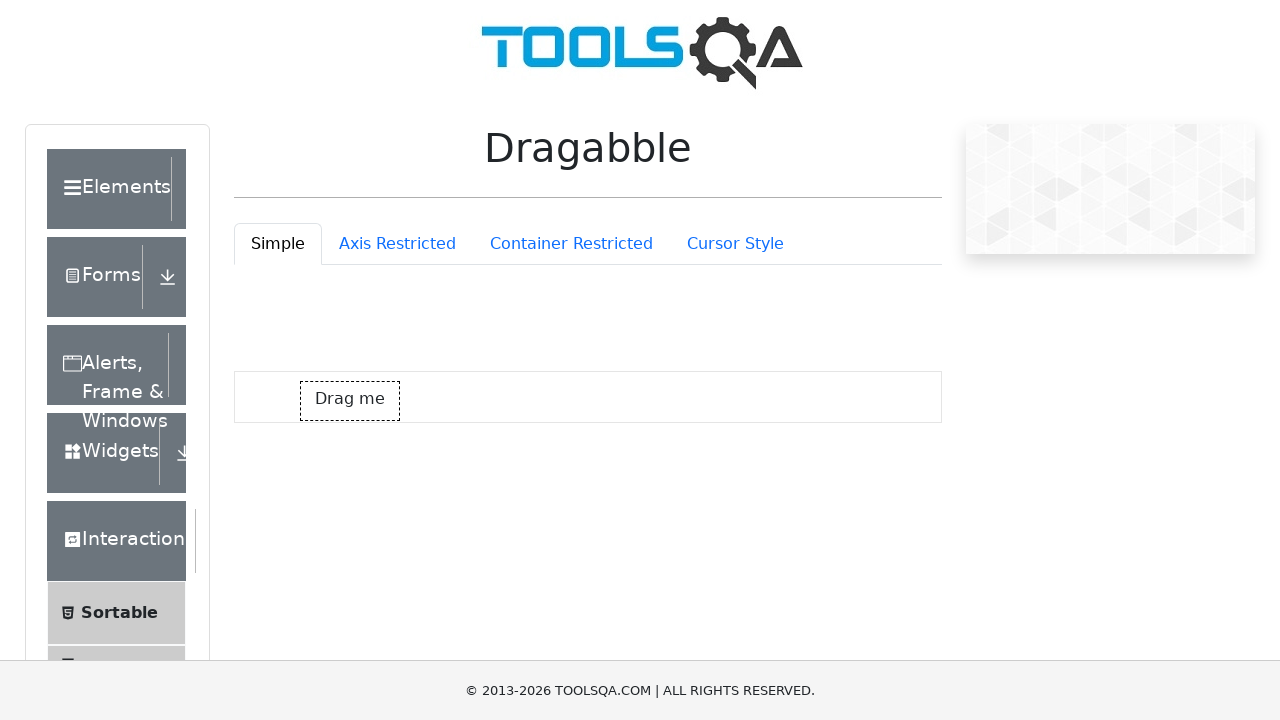

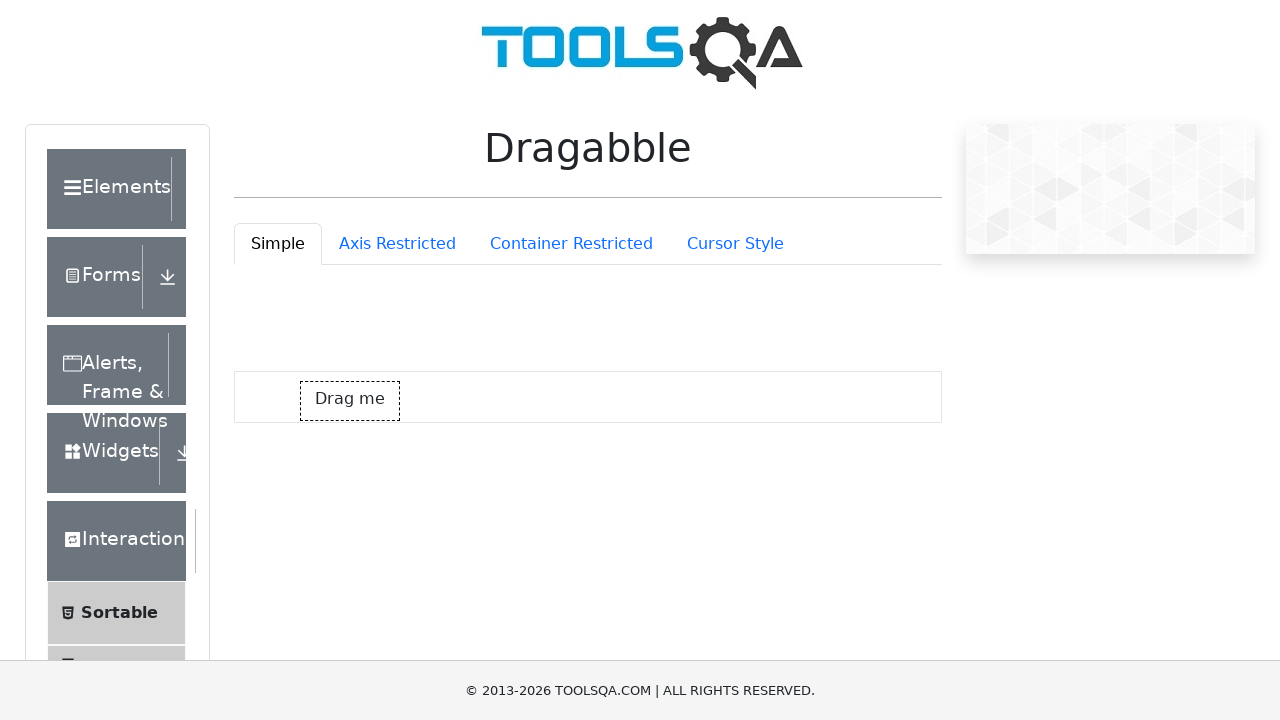